Tests drag and drop functionality by dragging an element from column A to column B and verifying the action completed

Starting URL: https://the-internet.herokuapp.com/drag_and_drop

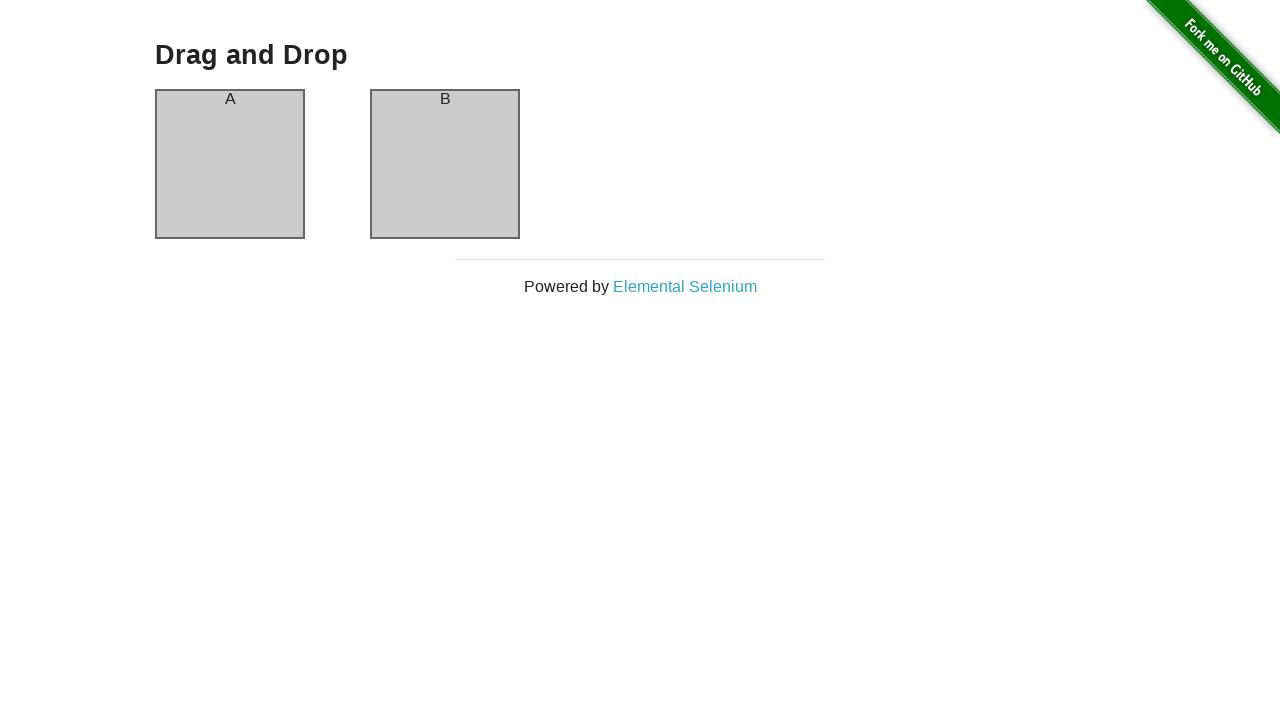

Located source element in column A
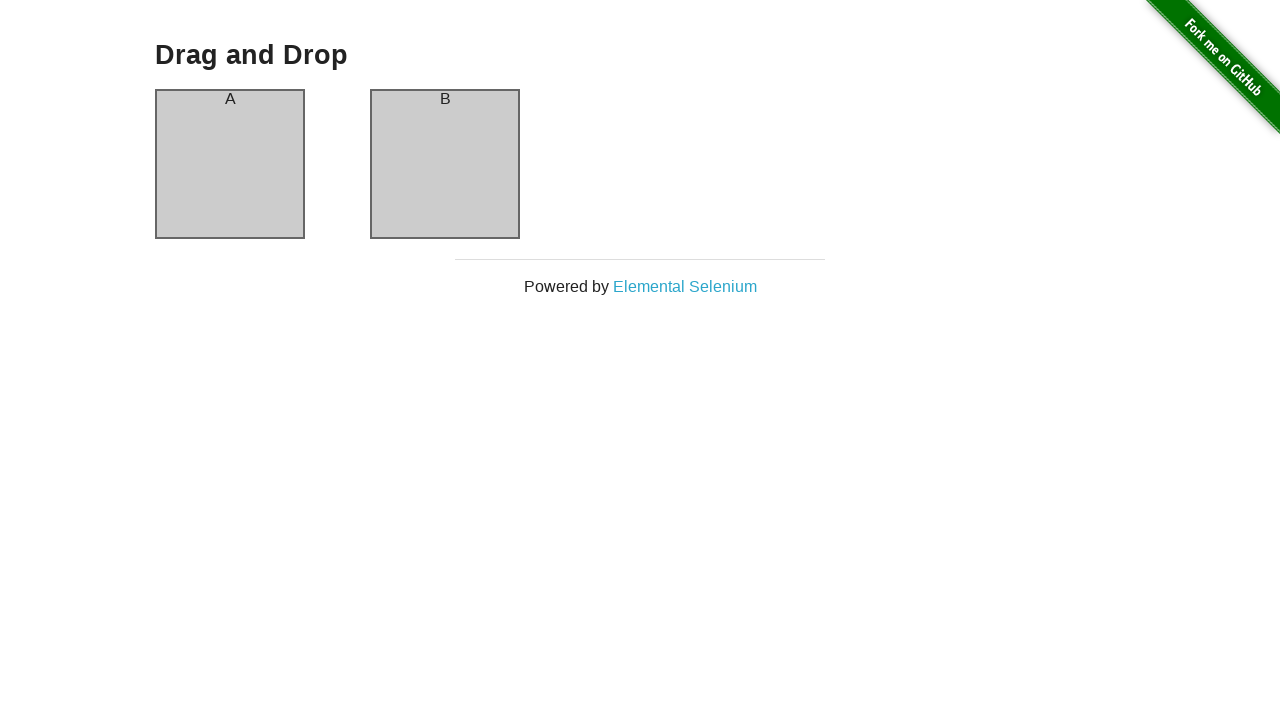

Located target element in column B
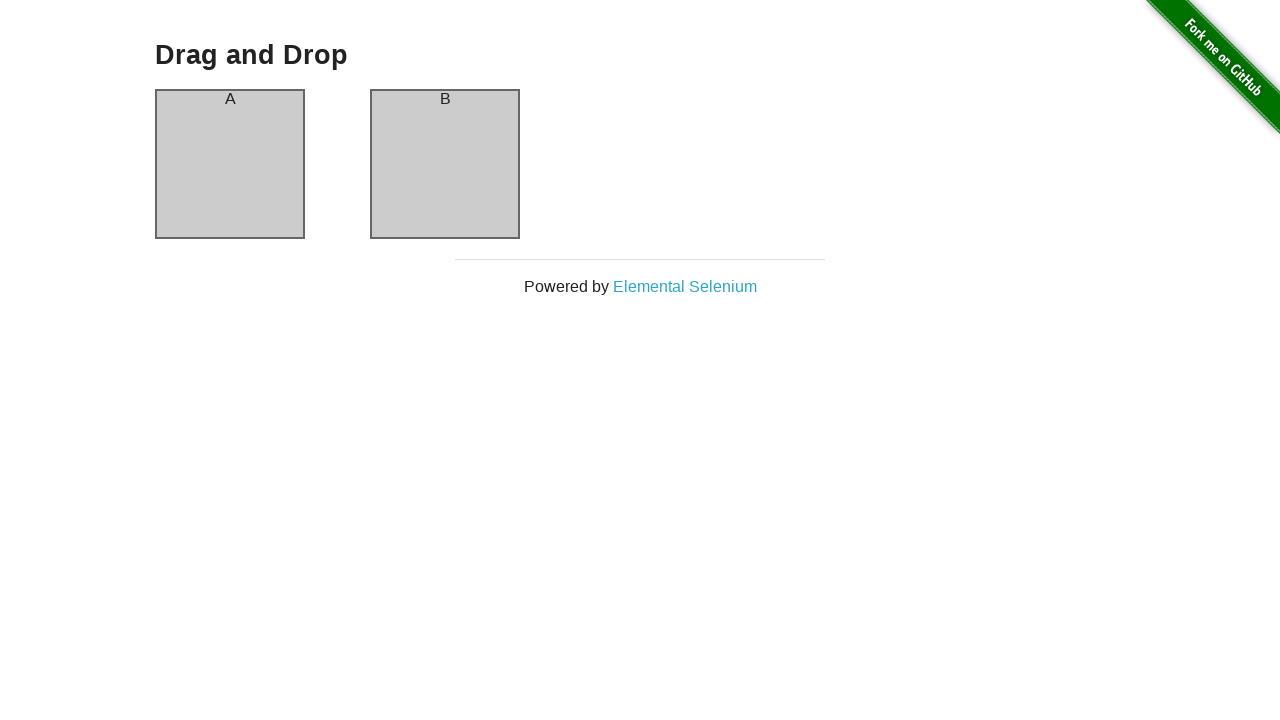

Dragged element from column A to column B at (445, 164)
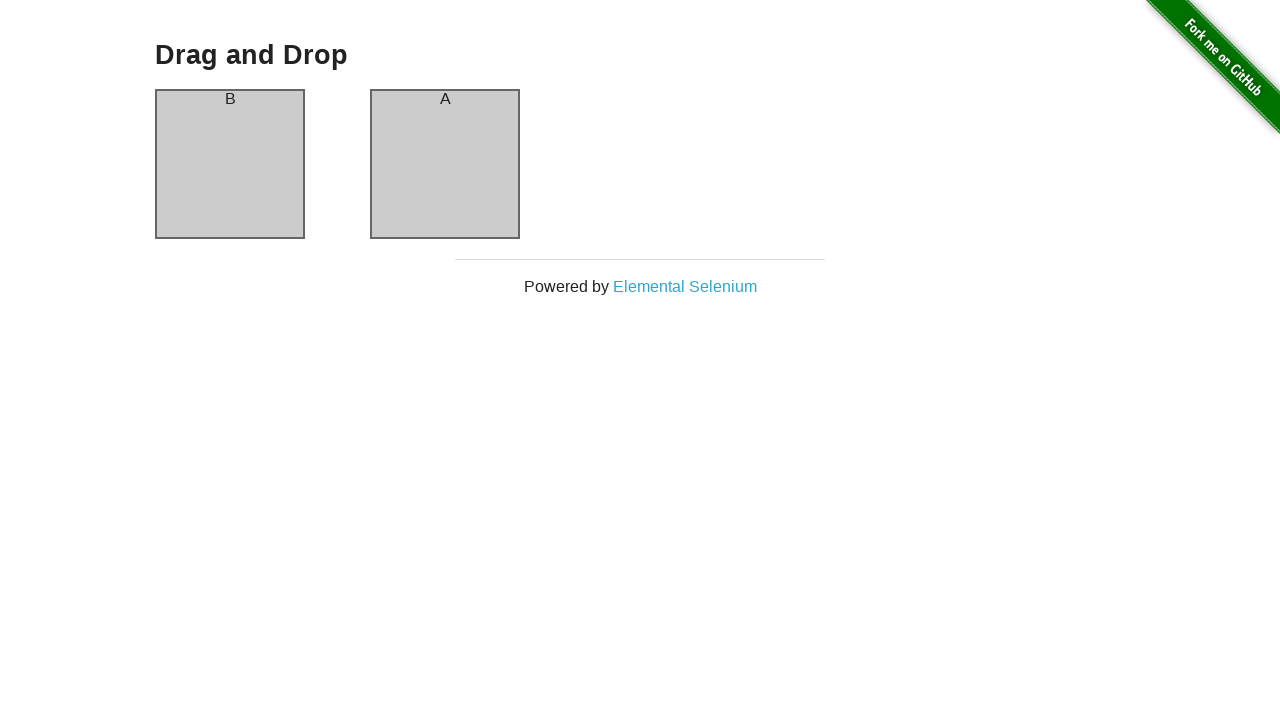

Waited for drag and drop action to complete
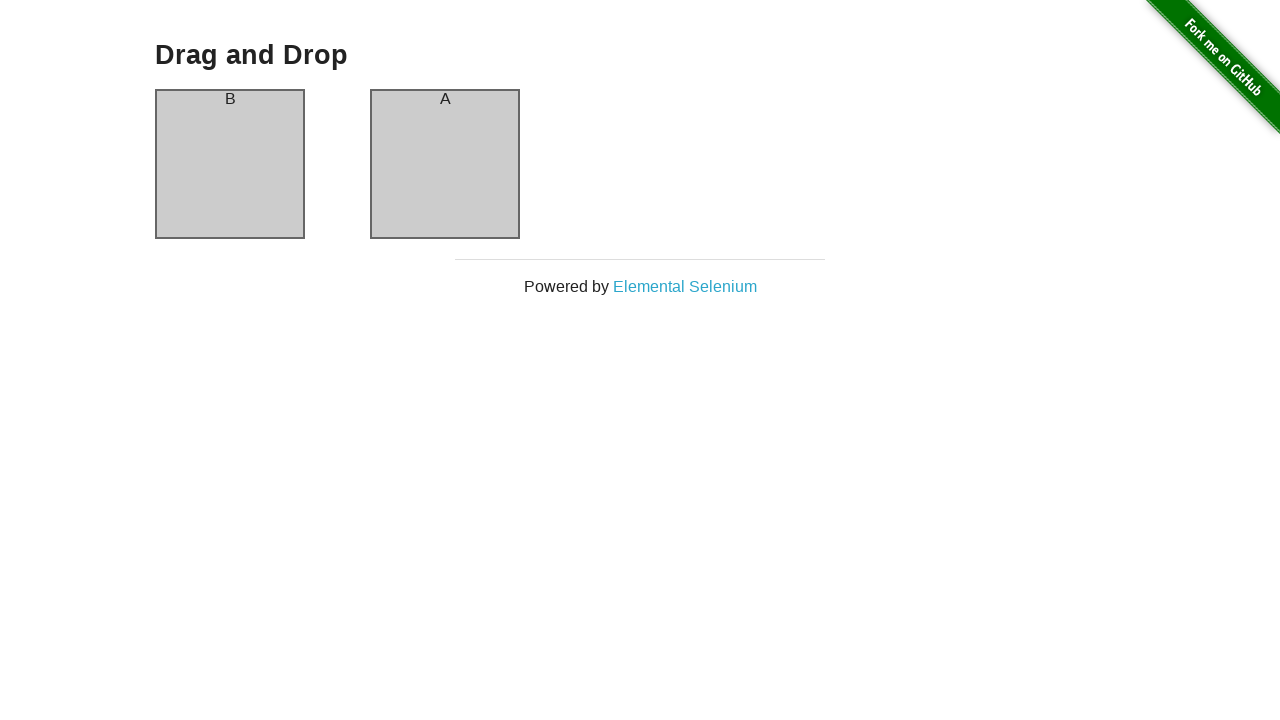

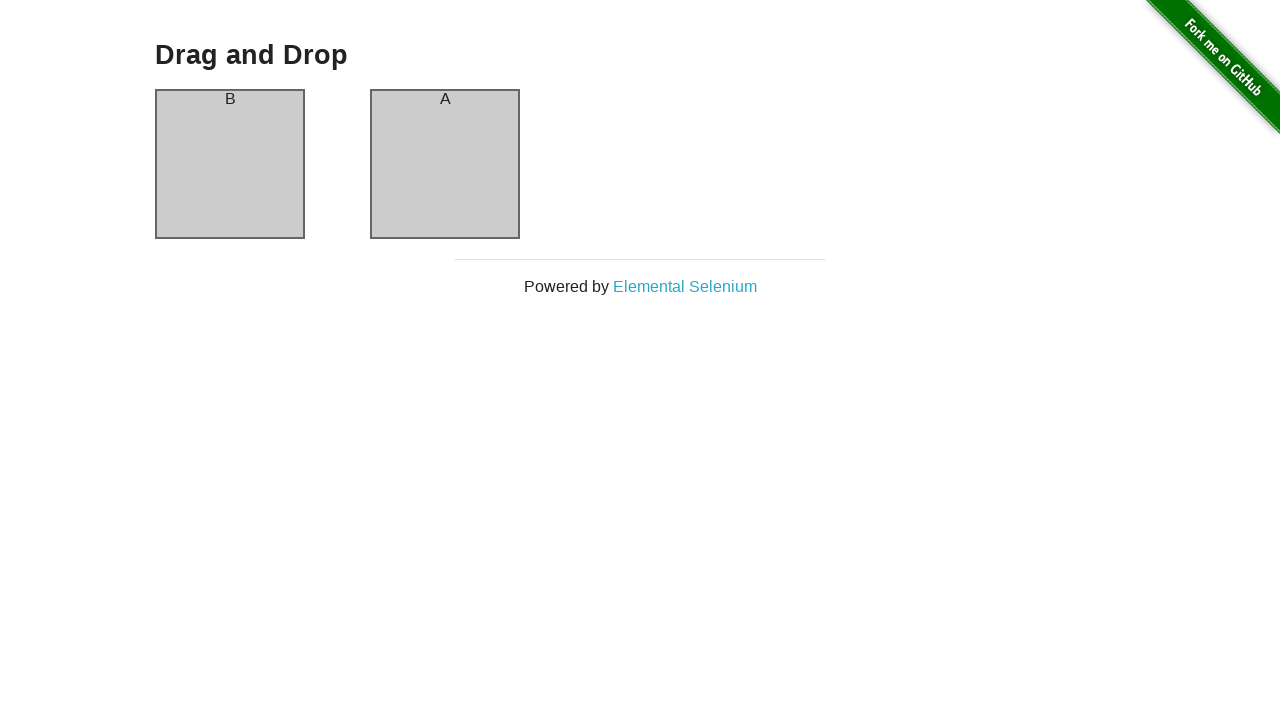